Tests a data types form by filling in personal information fields (name, address, email, phone, city, country, job position, company) and submitting the form. The zip-code field is intentionally left empty.

Starting URL: https://bonigarcia.dev/selenium-webdriver-java/data-types.html

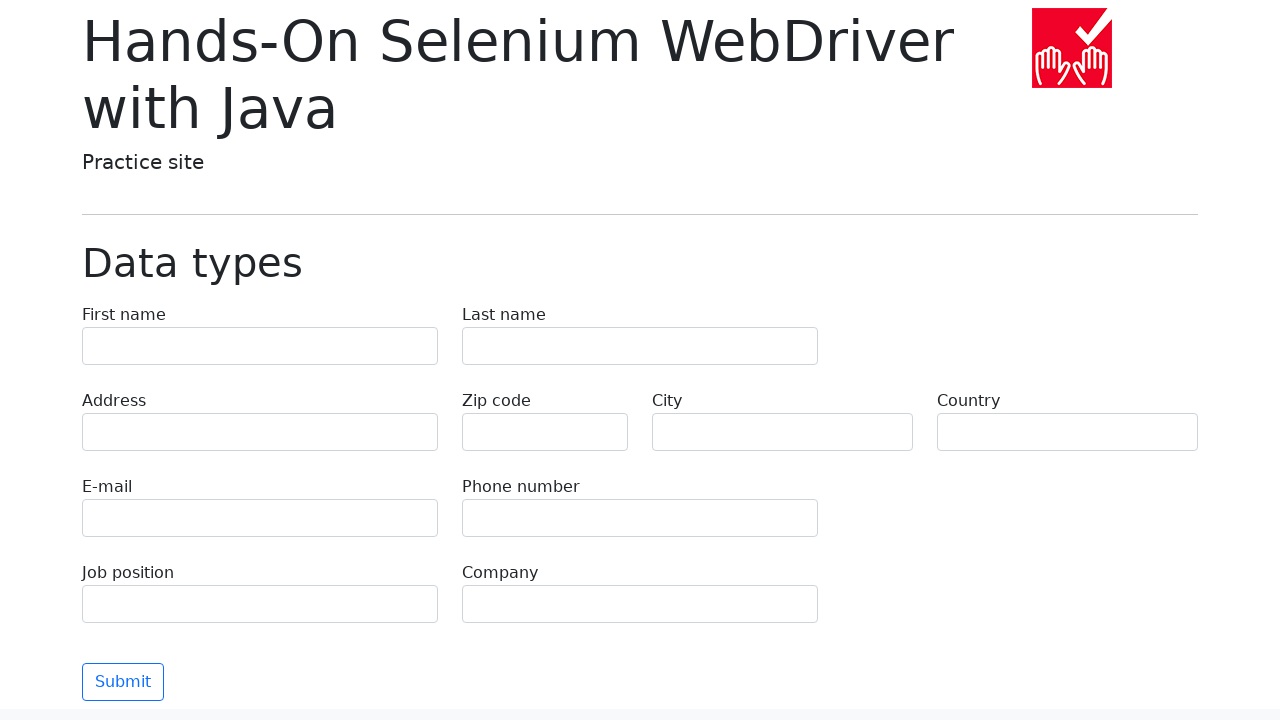

Waited for first-name input field to be ready
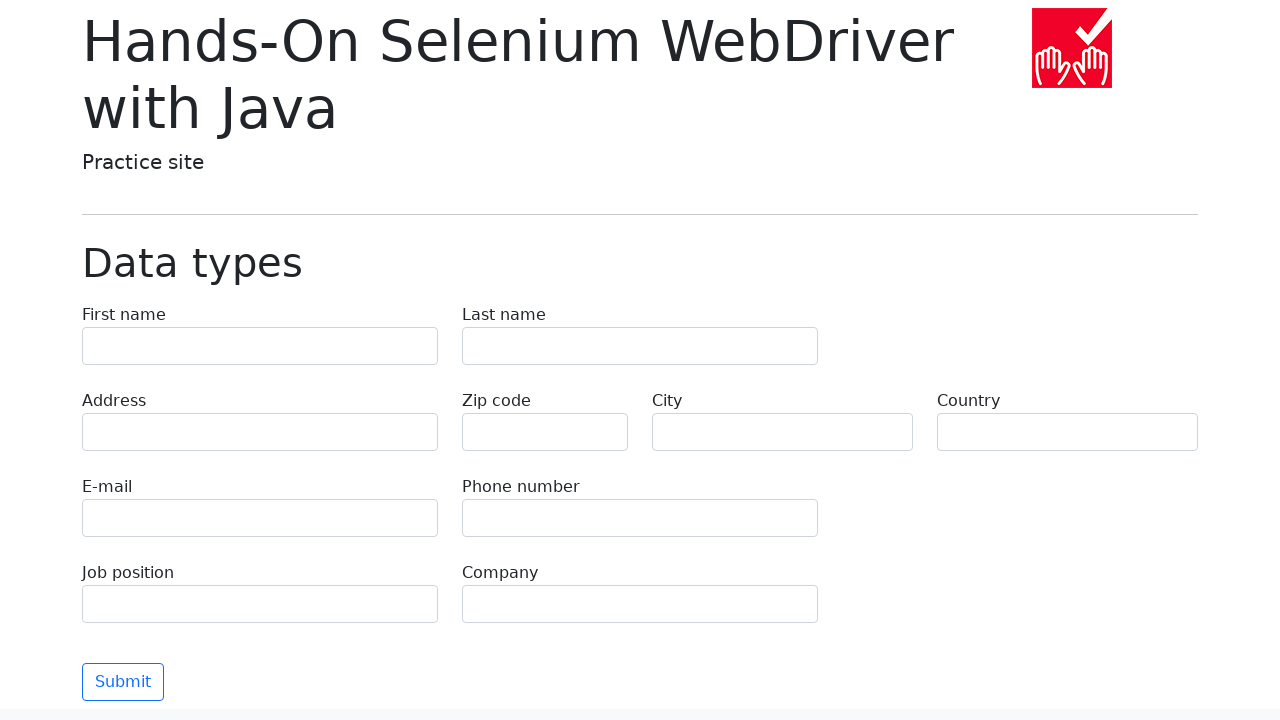

Filled first-name field with 'Иван' on input[name="first-name"]
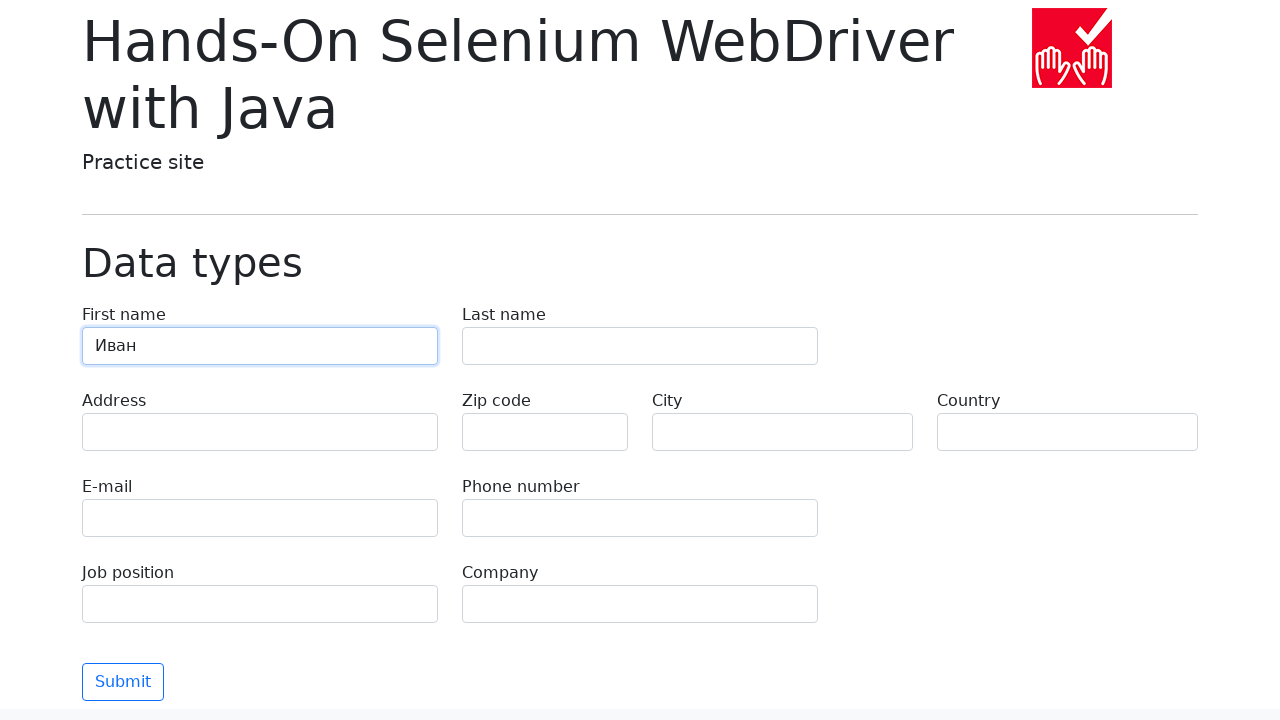

Filled last-name field with 'Петров' on input[name="last-name"]
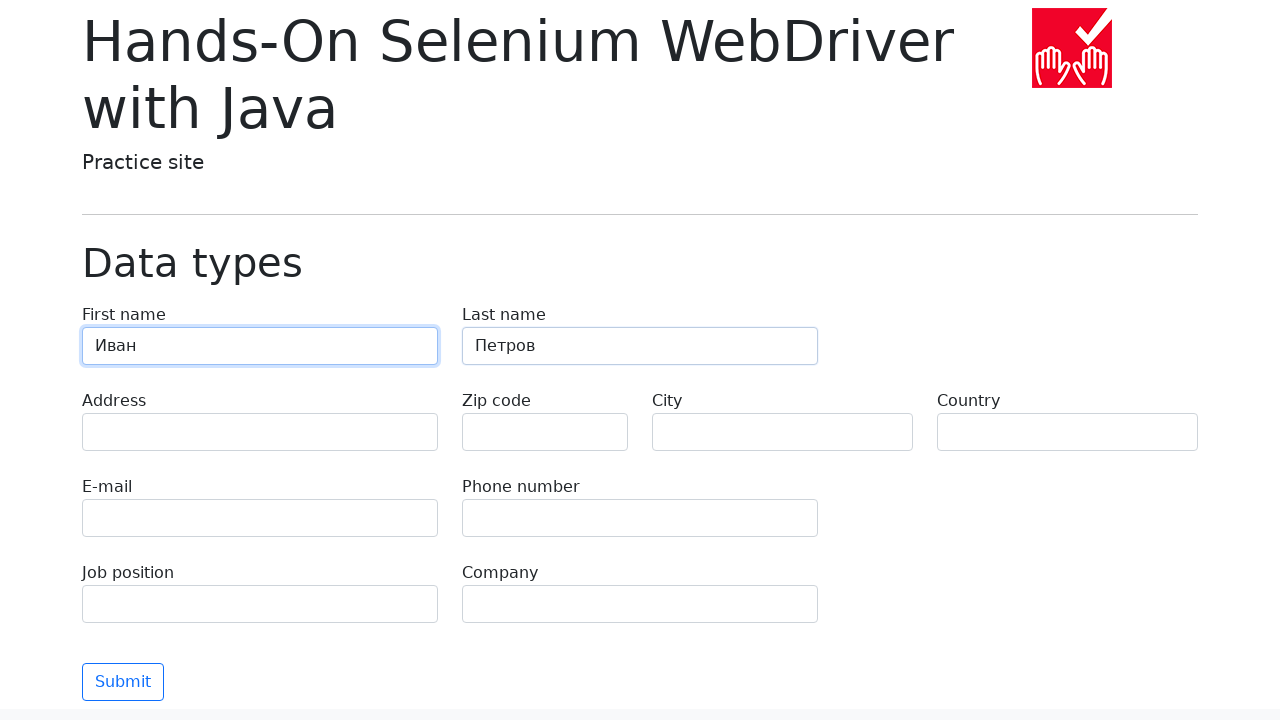

Filled address field with 'Ленина, 55-3' on input[name="address"]
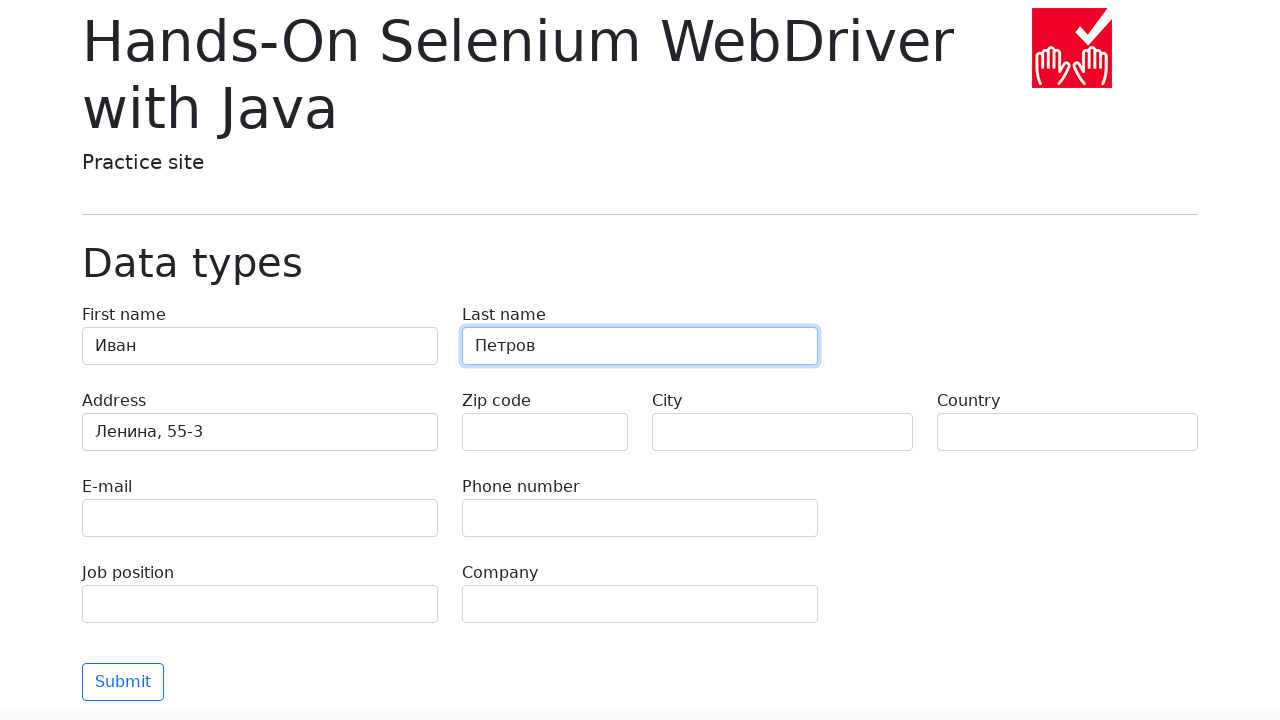

Filled e-mail field with 'test@skypro.com' on input[name="e-mail"]
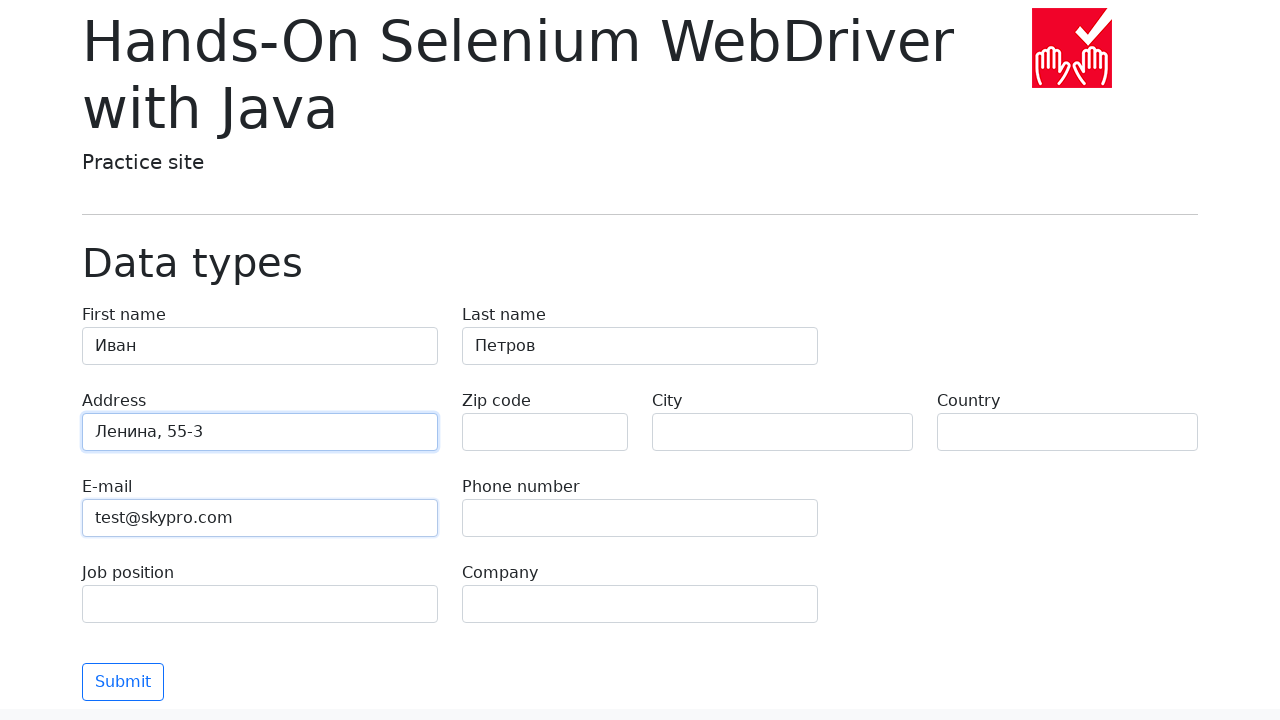

Filled phone field with '+7985899998787' on input[name="phone"]
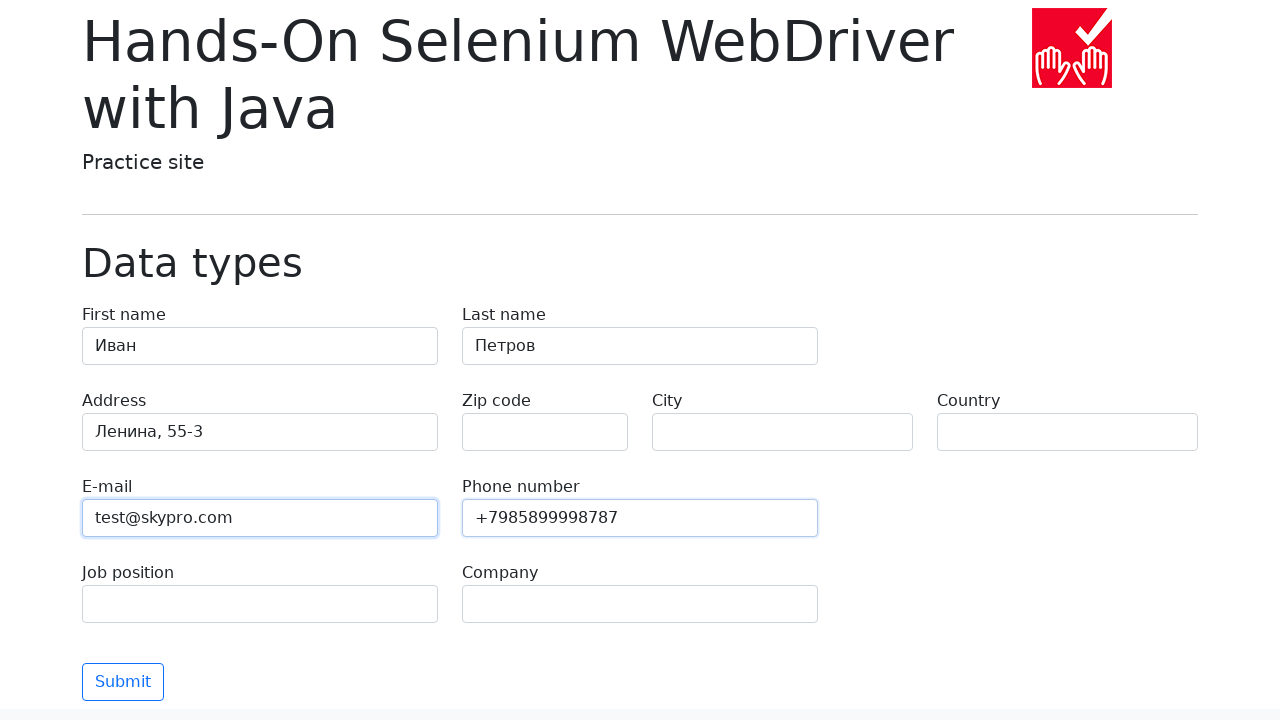

Left zip-code field empty (intentionally) on input[name="zip-code"]
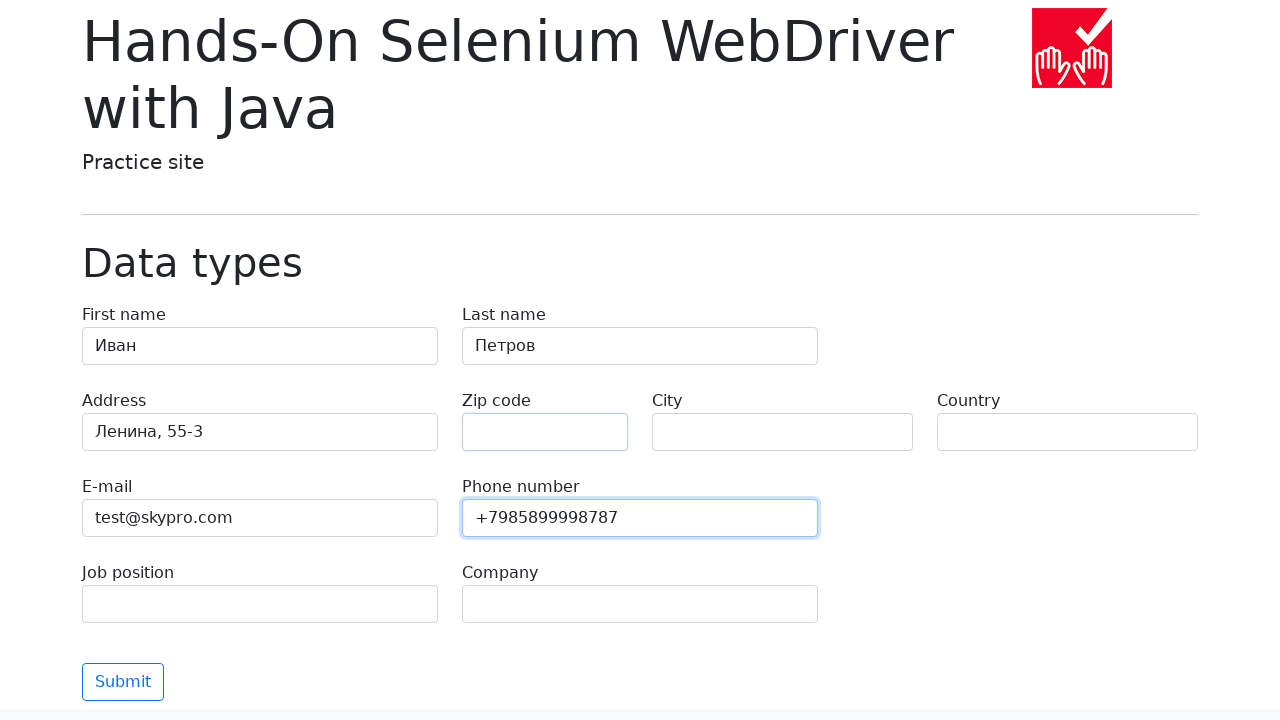

Filled city field with 'Москва' on input[name="city"]
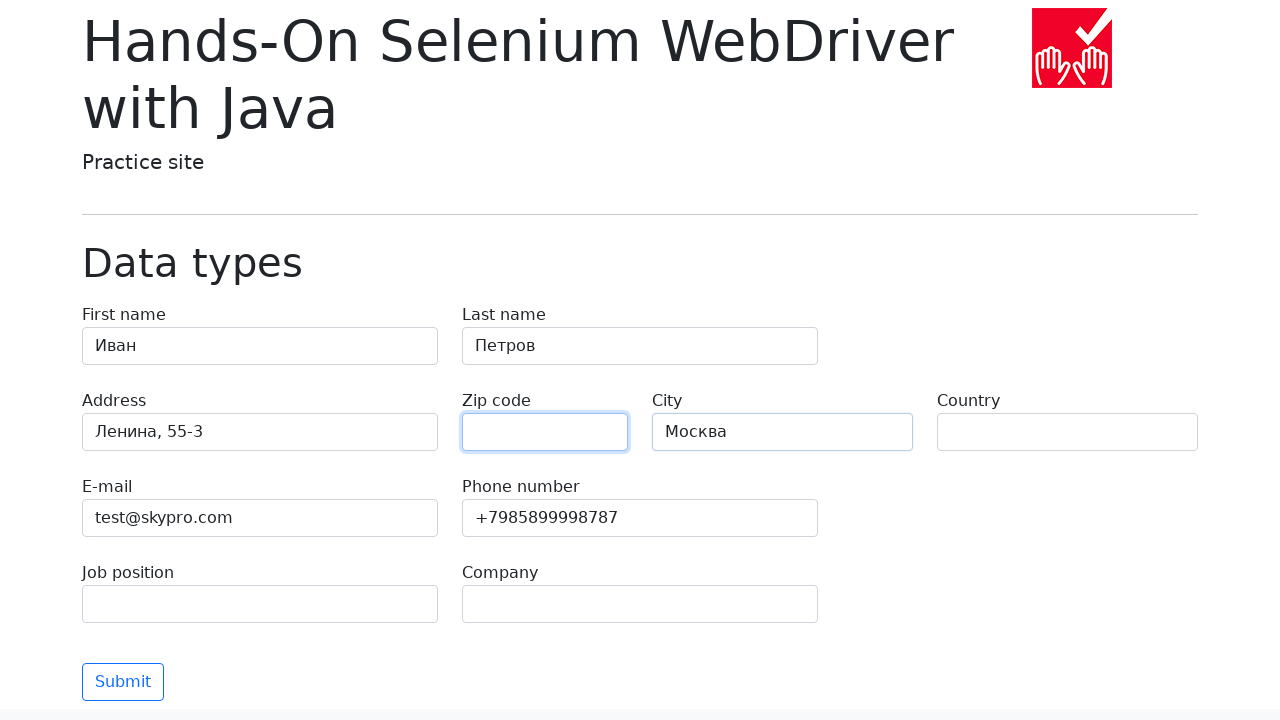

Filled country field with 'Россия' on input[name="country"]
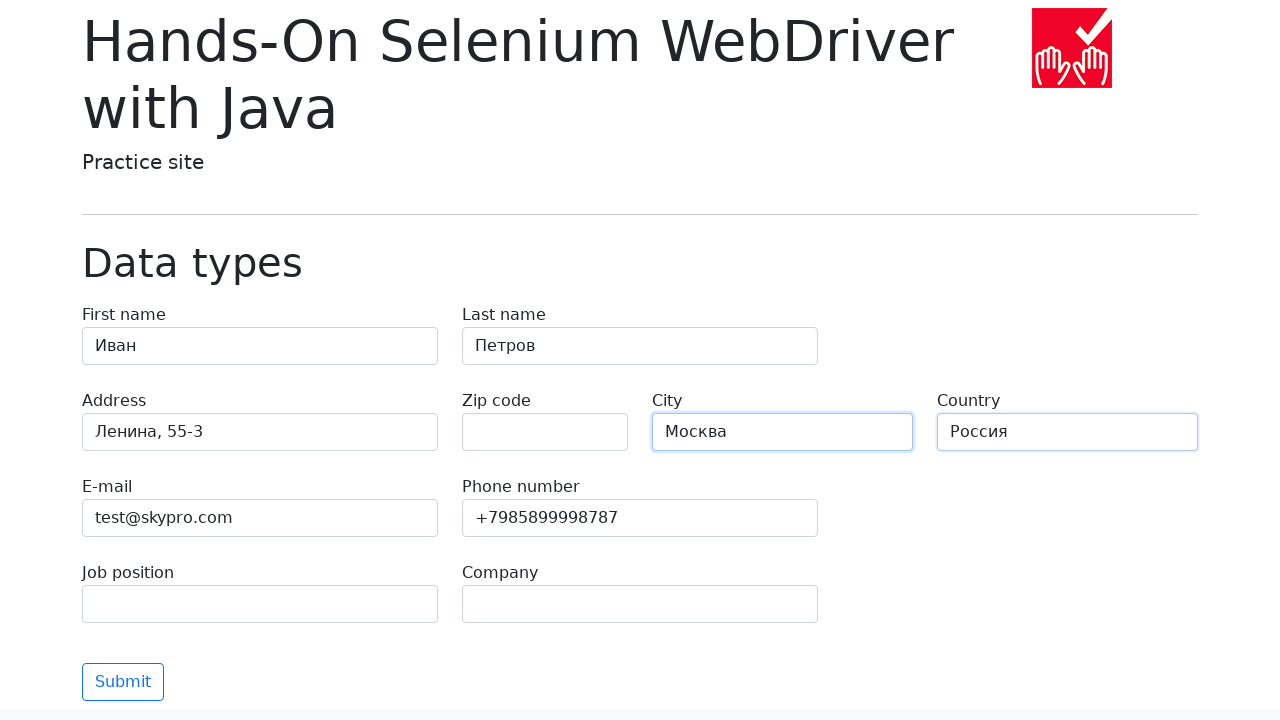

Filled job-position field with 'QA' on input[name="job-position"]
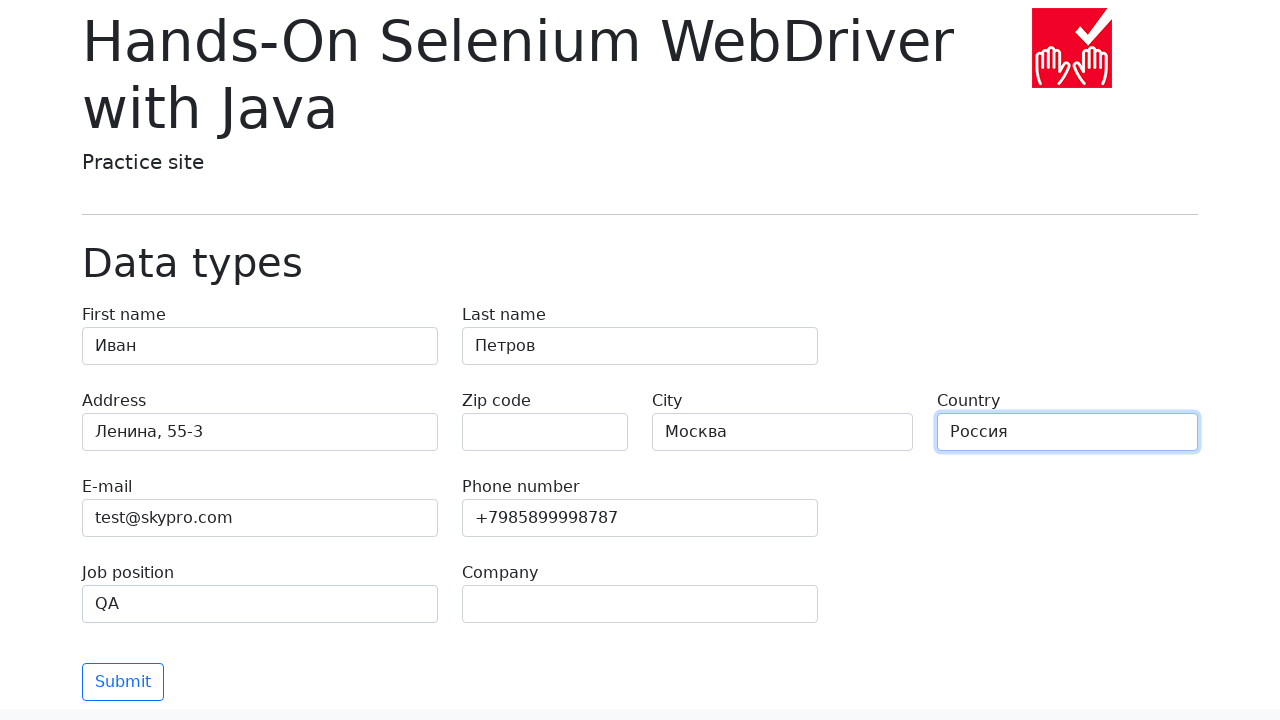

Filled company field with 'SkyPro' on input[name="company"]
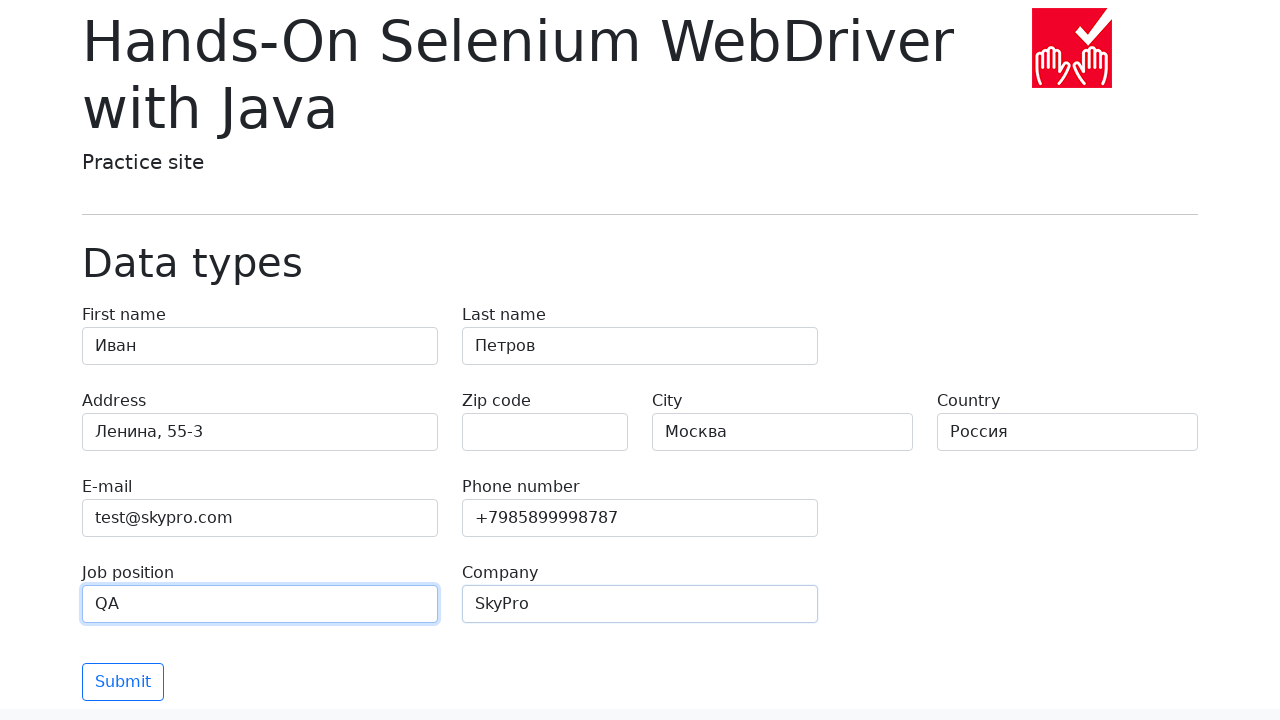

Clicked submit button to submit the form at (123, 682) on .btn.btn-outline-primary.mt-3
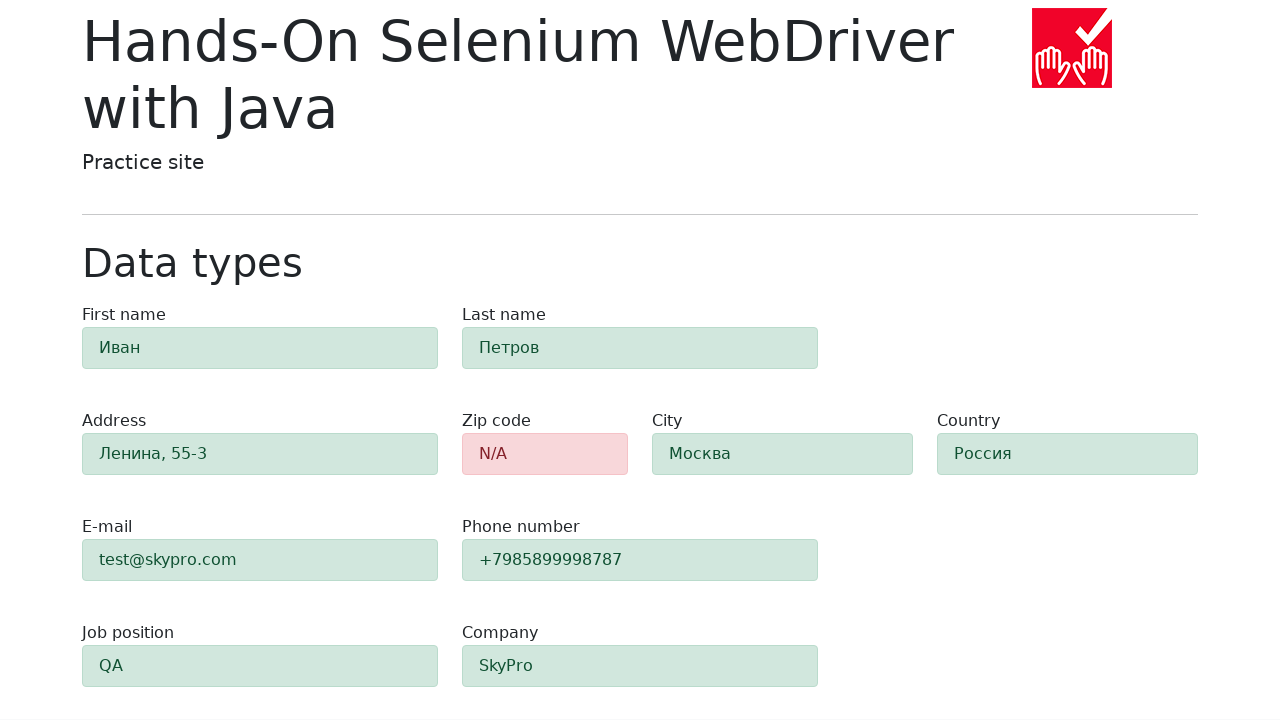

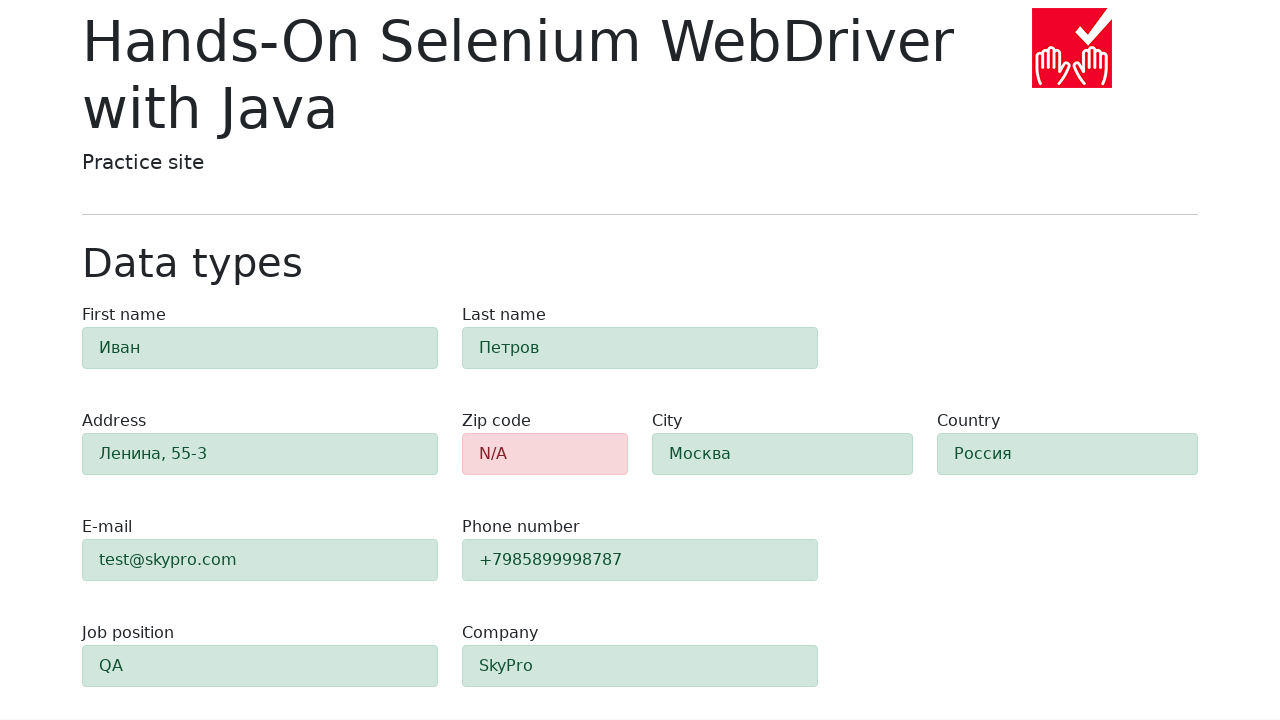